Tests date picker widgets by navigating to the date picker page and selecting dates in both the simple date picker and date-time picker fields

Starting URL: https://demoqa.com/

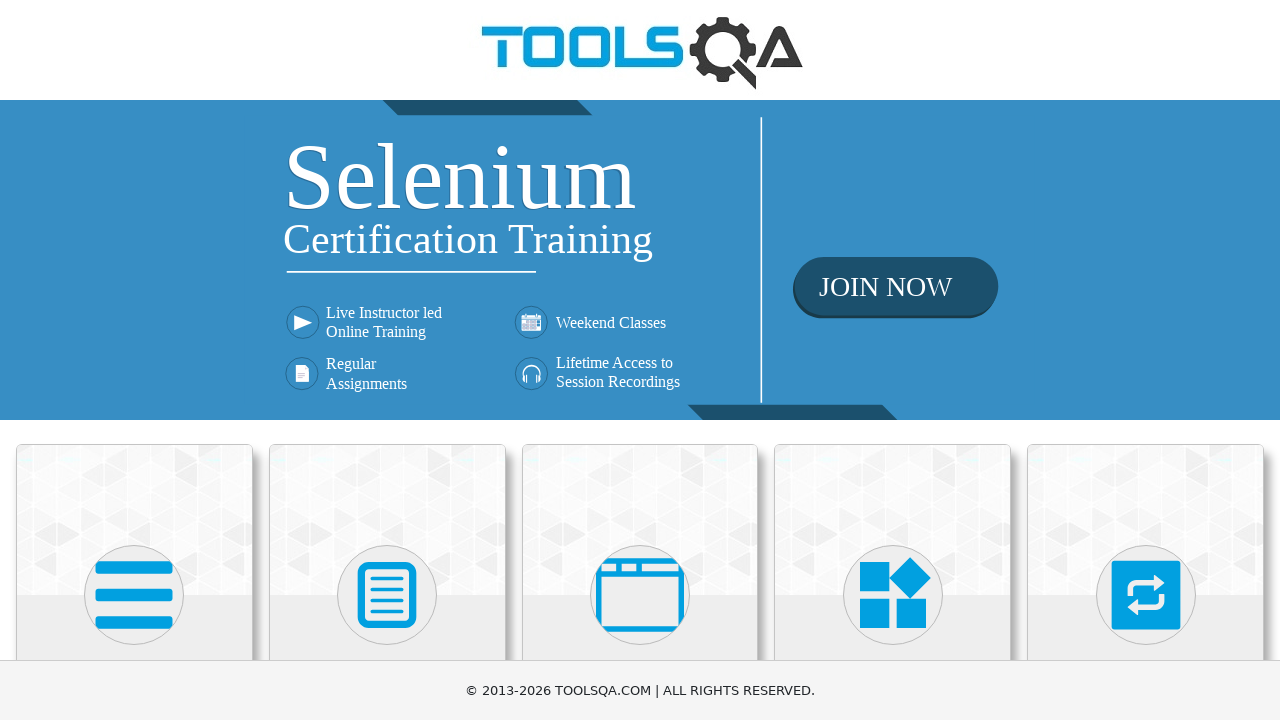

Waited for Widgets section to load
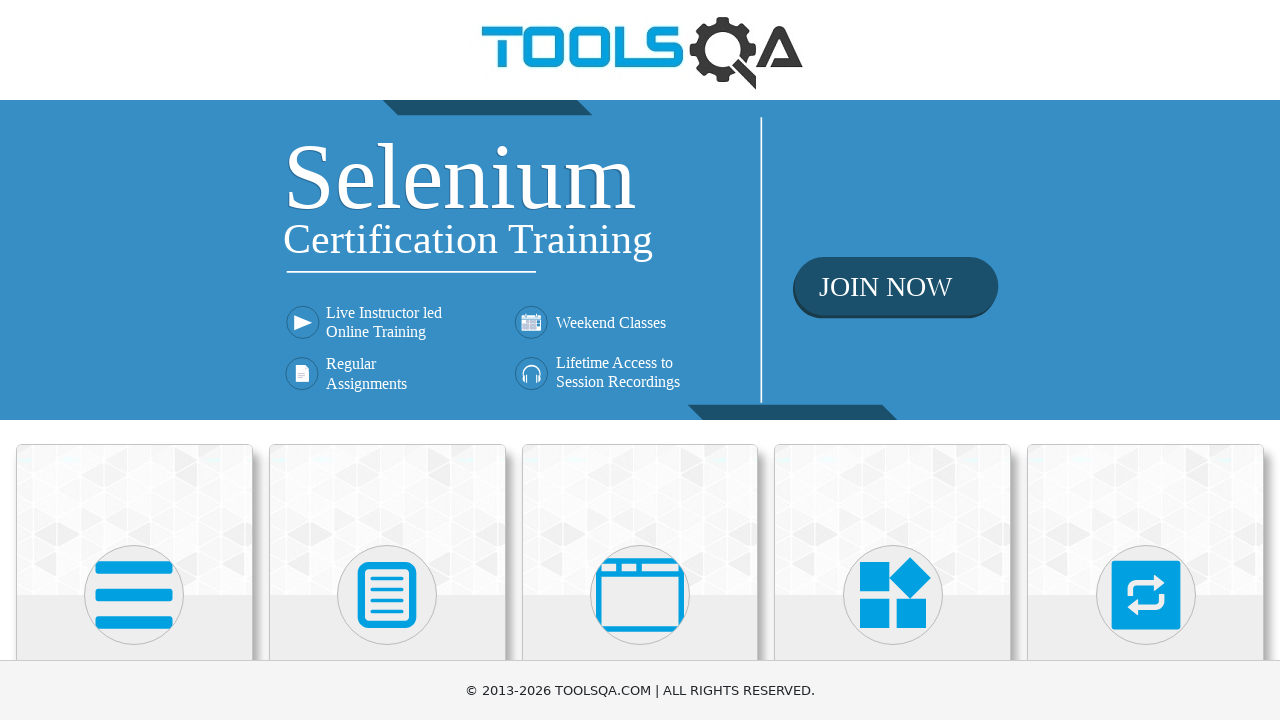

Clicked on Widgets section at (893, 360) on xpath=//h5[text()='Widgets']
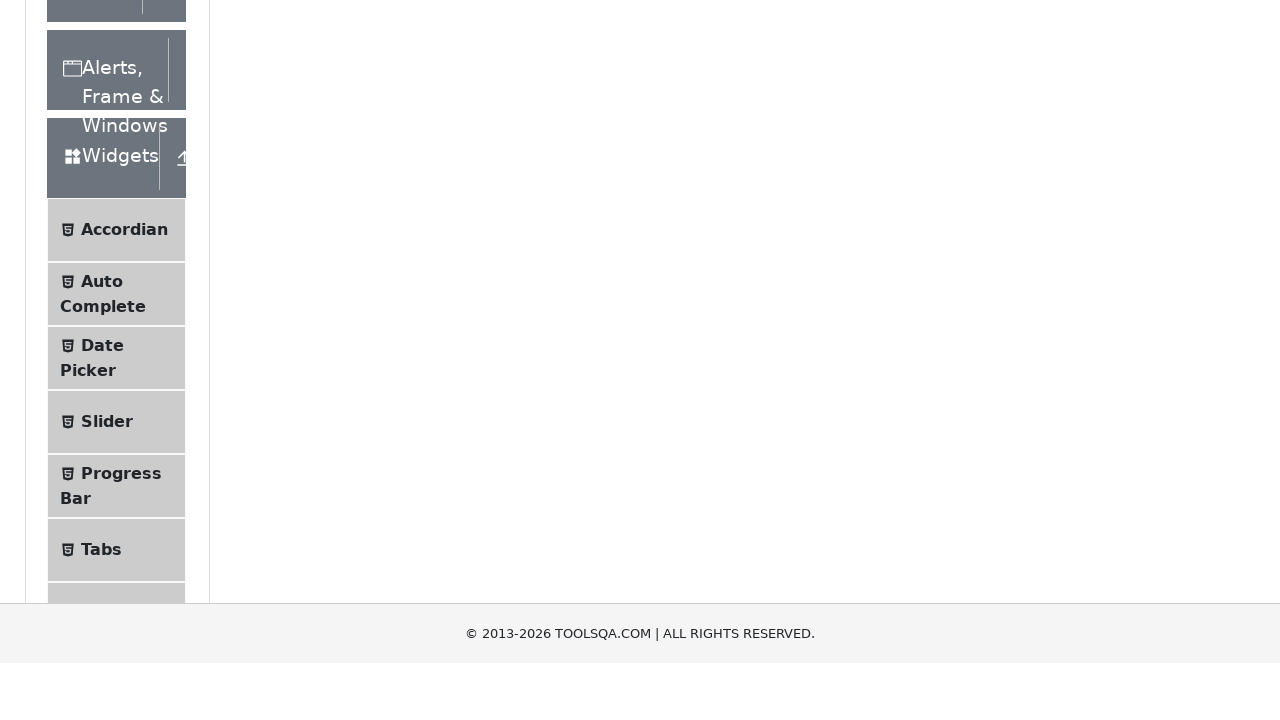

Waited for Date Picker menu item to load
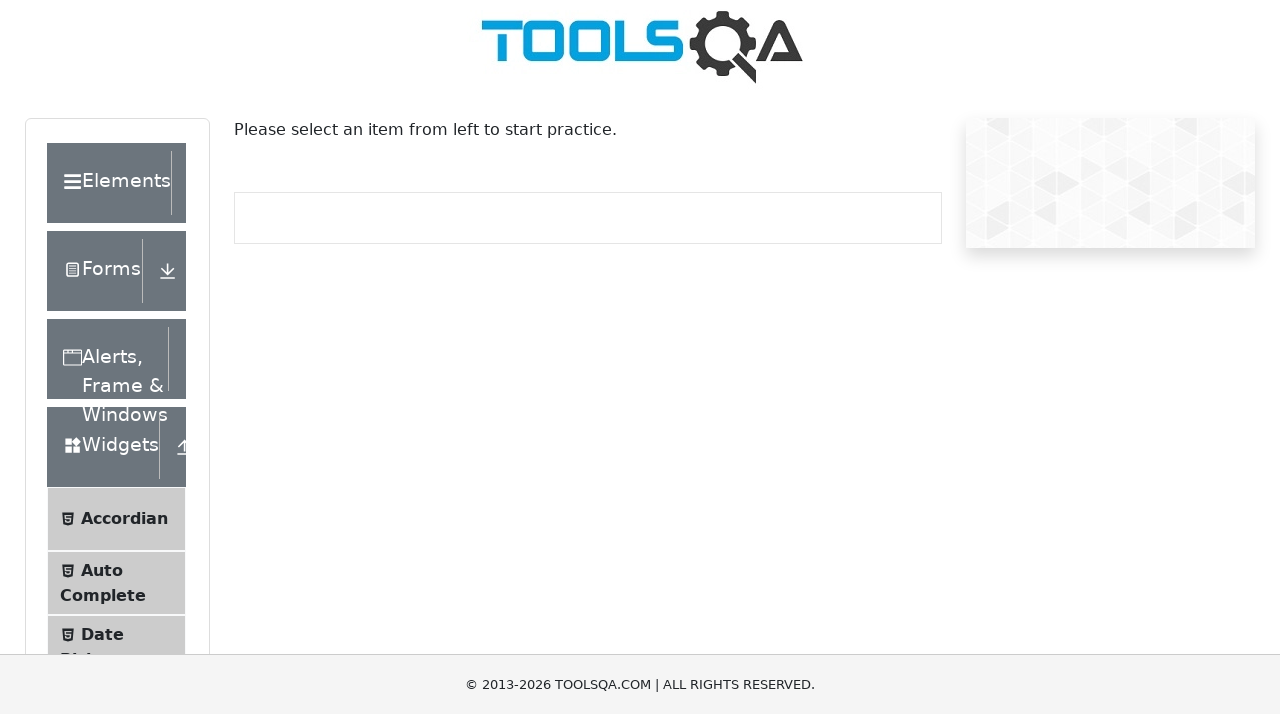

Clicked on Date Picker menu item at (102, 640) on xpath=//span[text()='Date Picker']
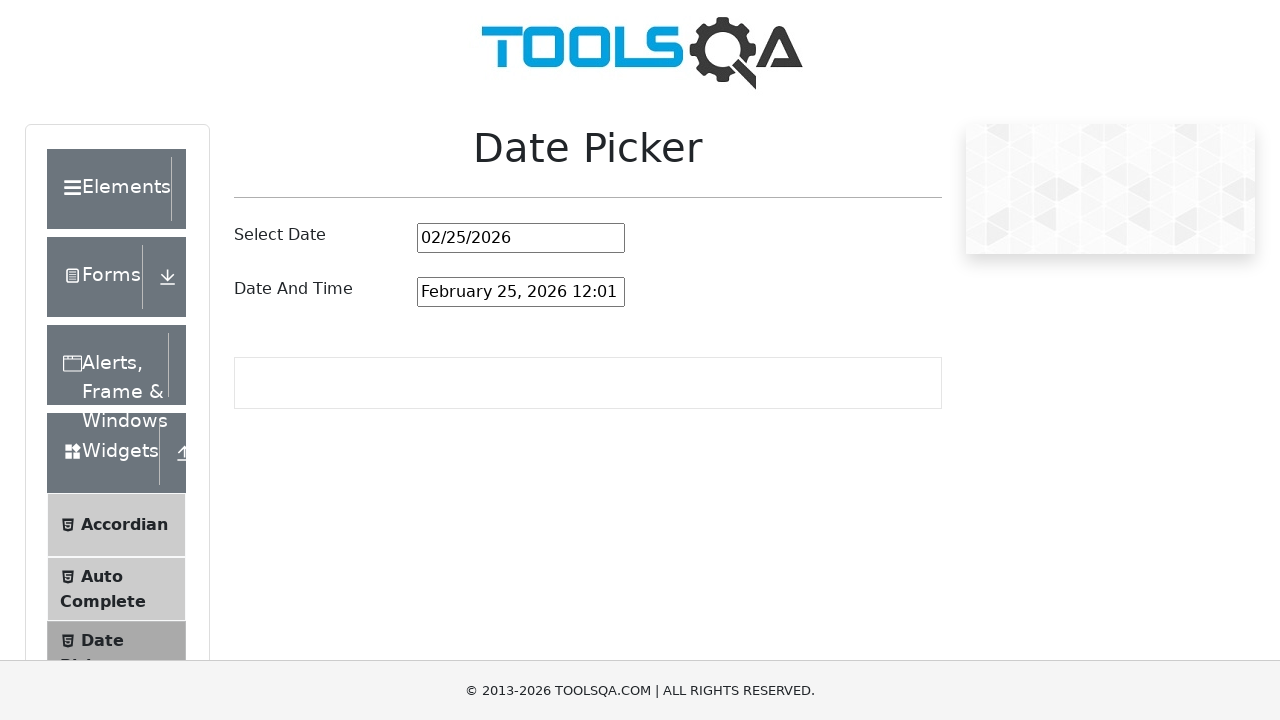

Located the simple date picker input field
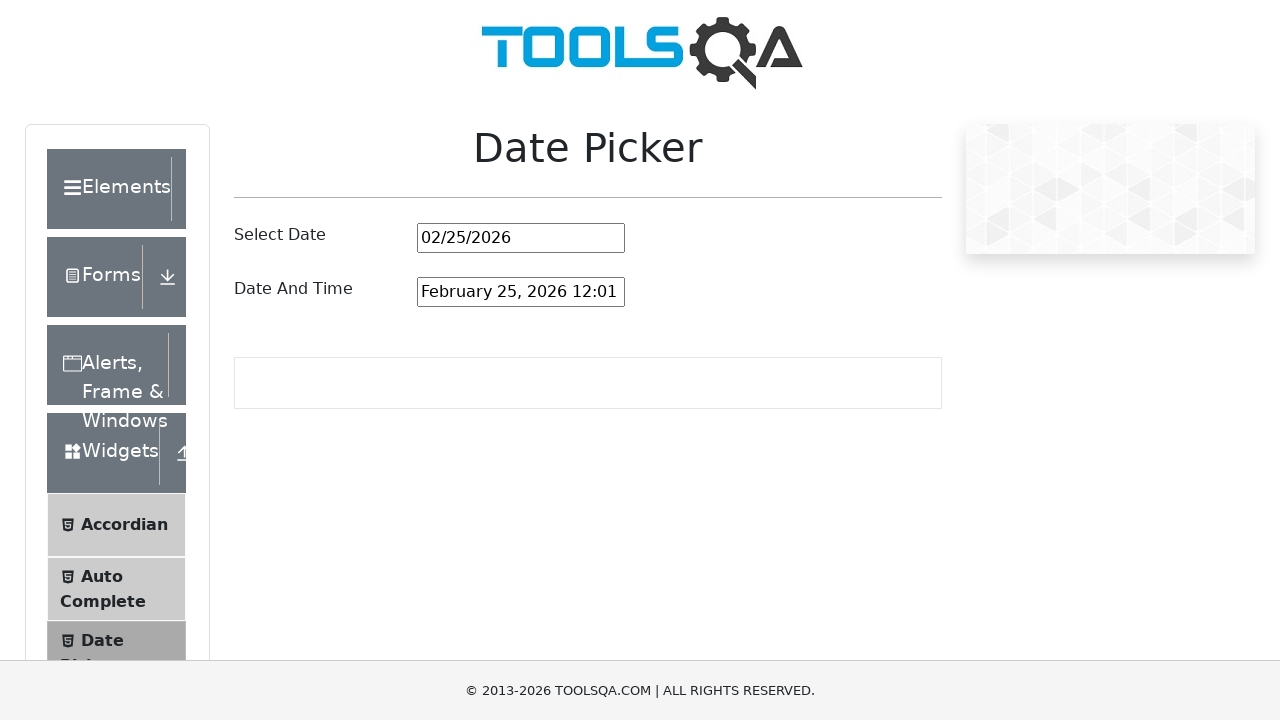

Clicked on the simple date picker input field at (521, 238) on #datePickerMonthYearInput
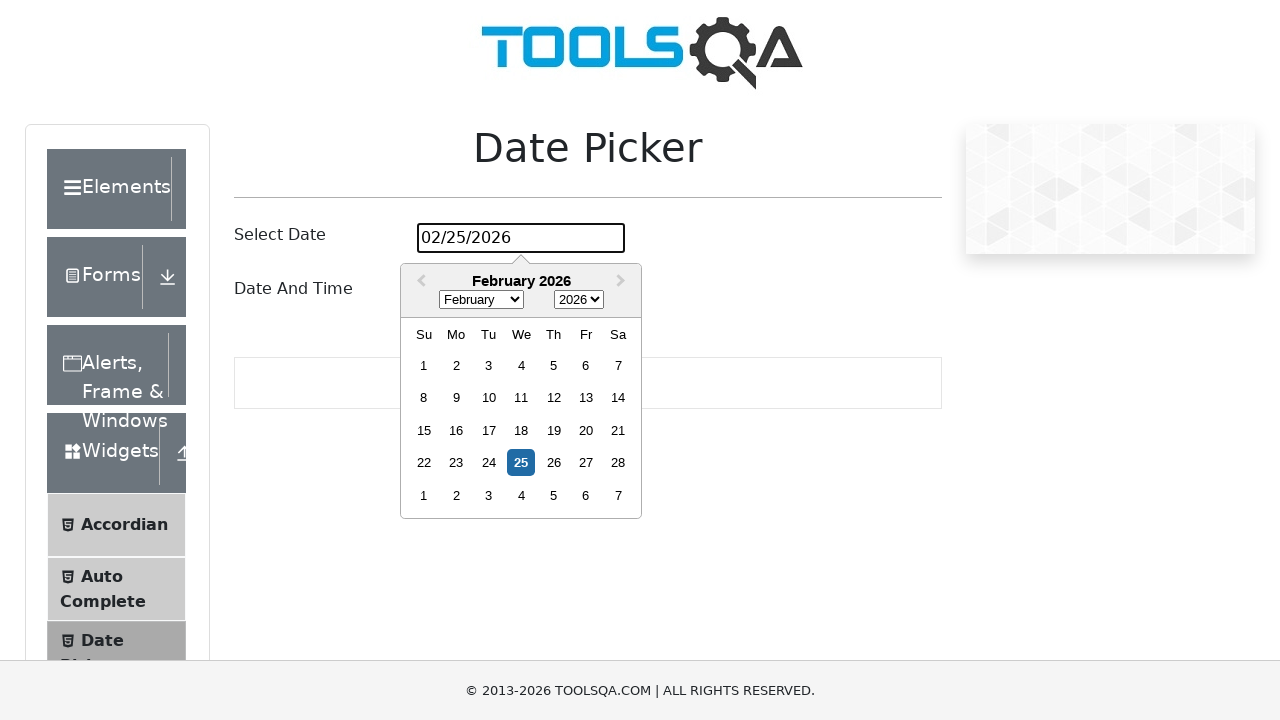

Selected all text in the date picker field
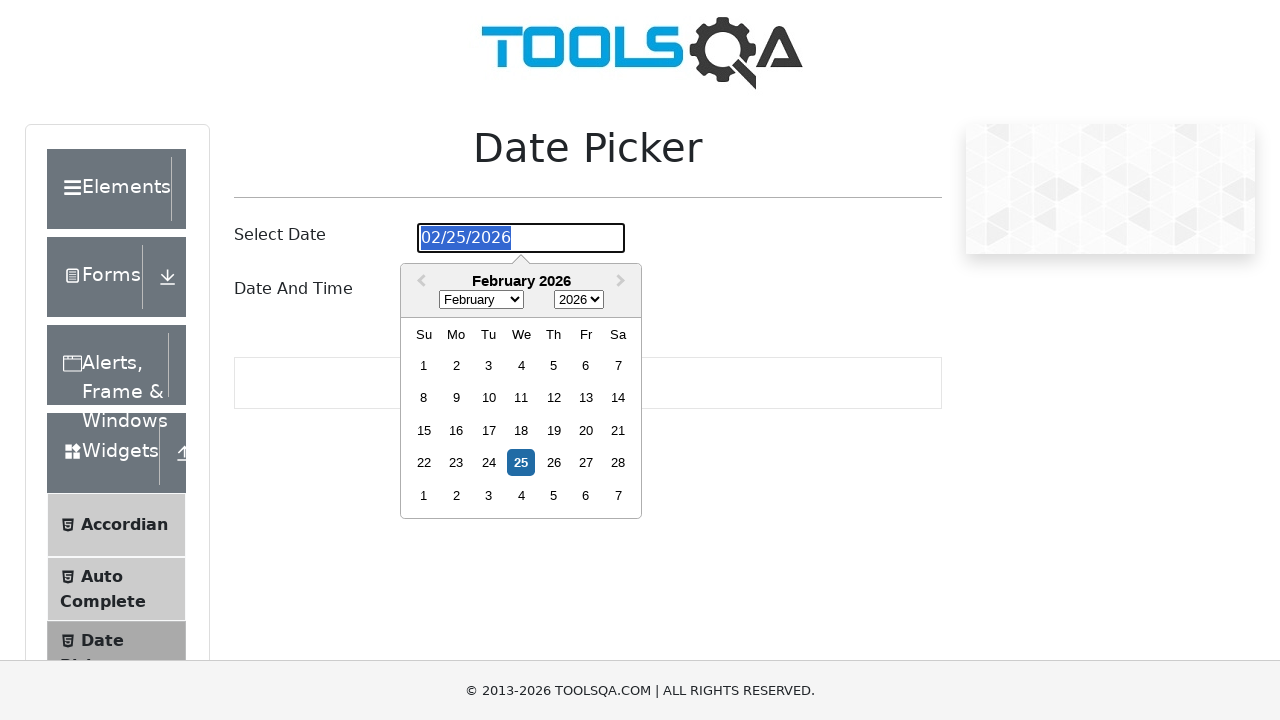

Typed date '07/07/2025' in the simple date picker
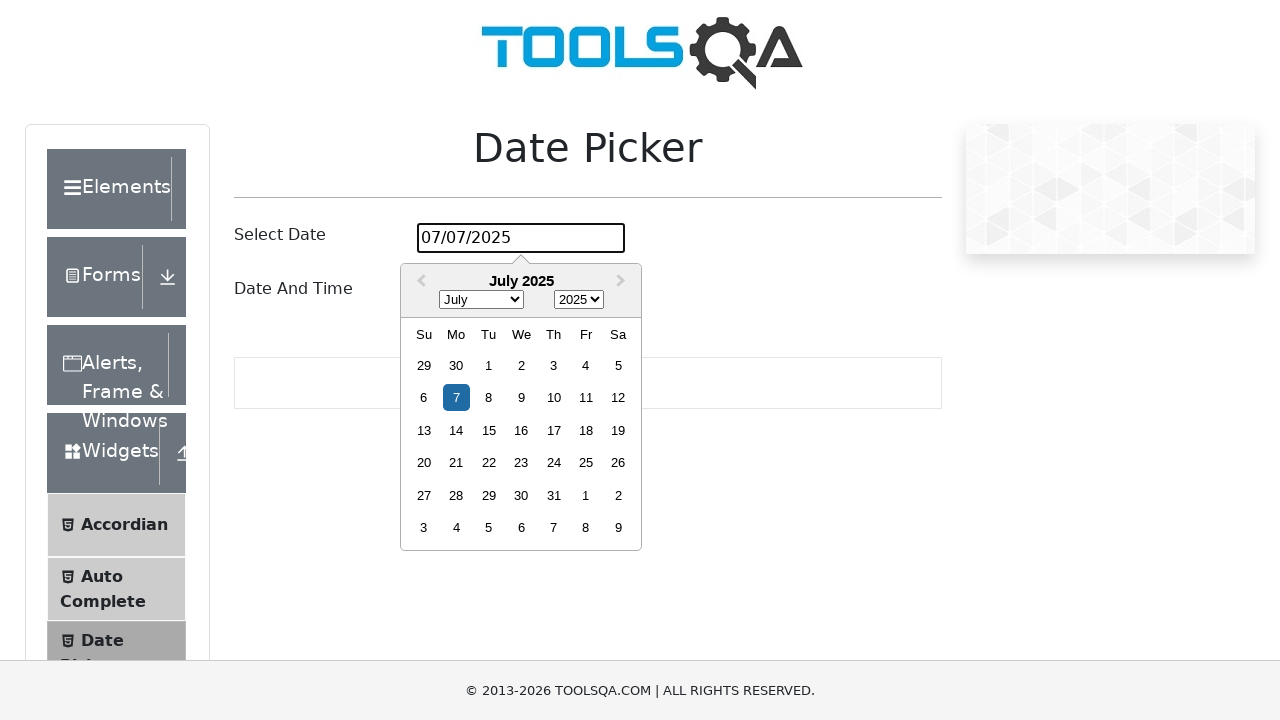

Pressed Enter to confirm the date selection
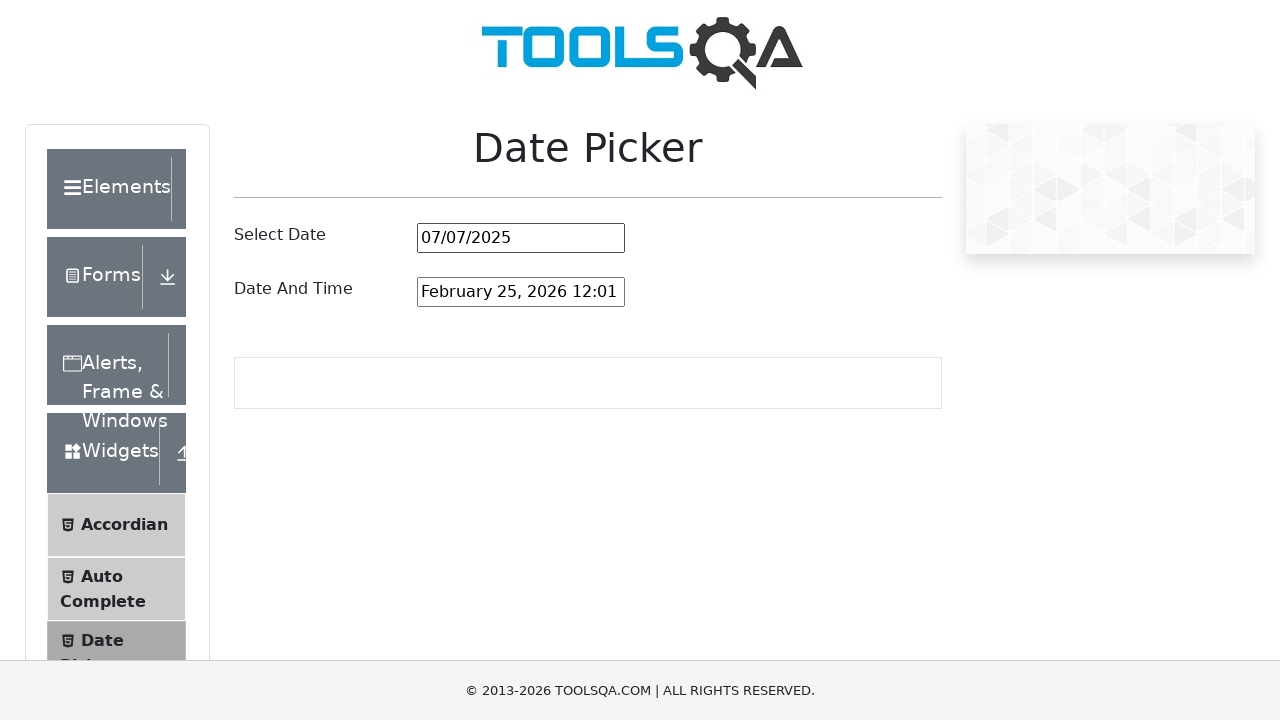

Located the date-time picker input field
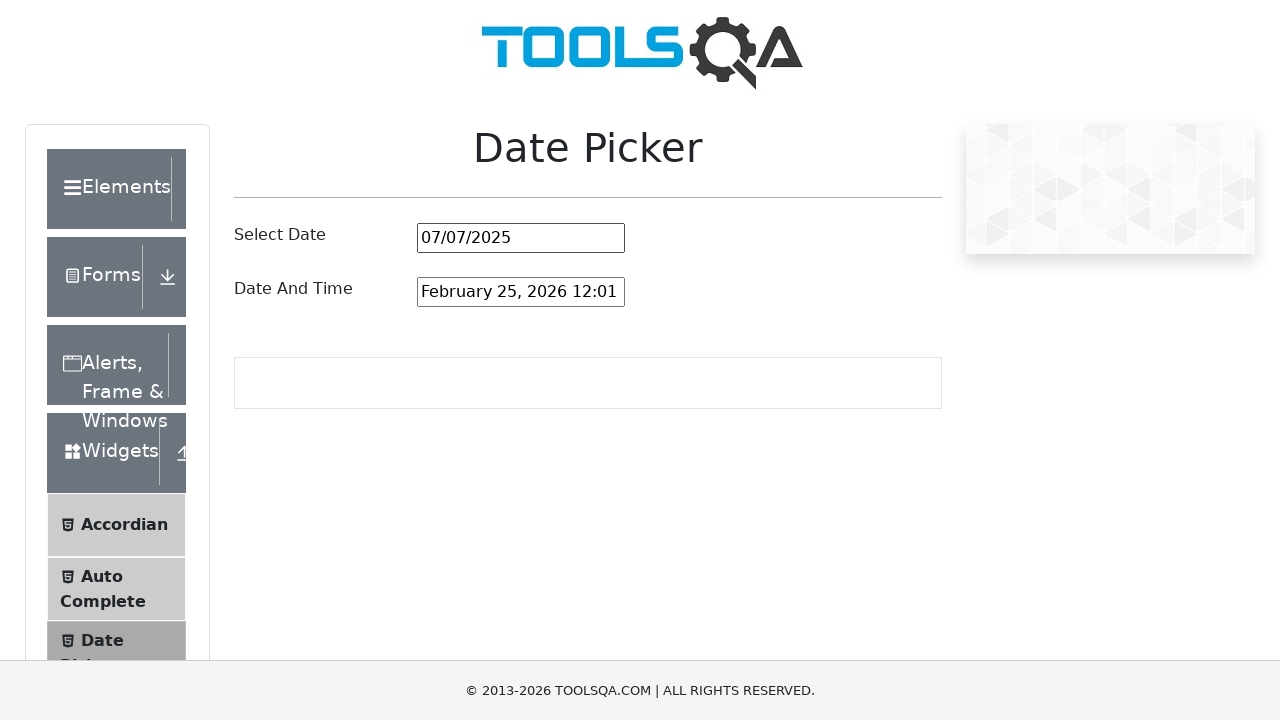

Clicked on the date-time picker input field at (521, 292) on #dateAndTimePickerInput
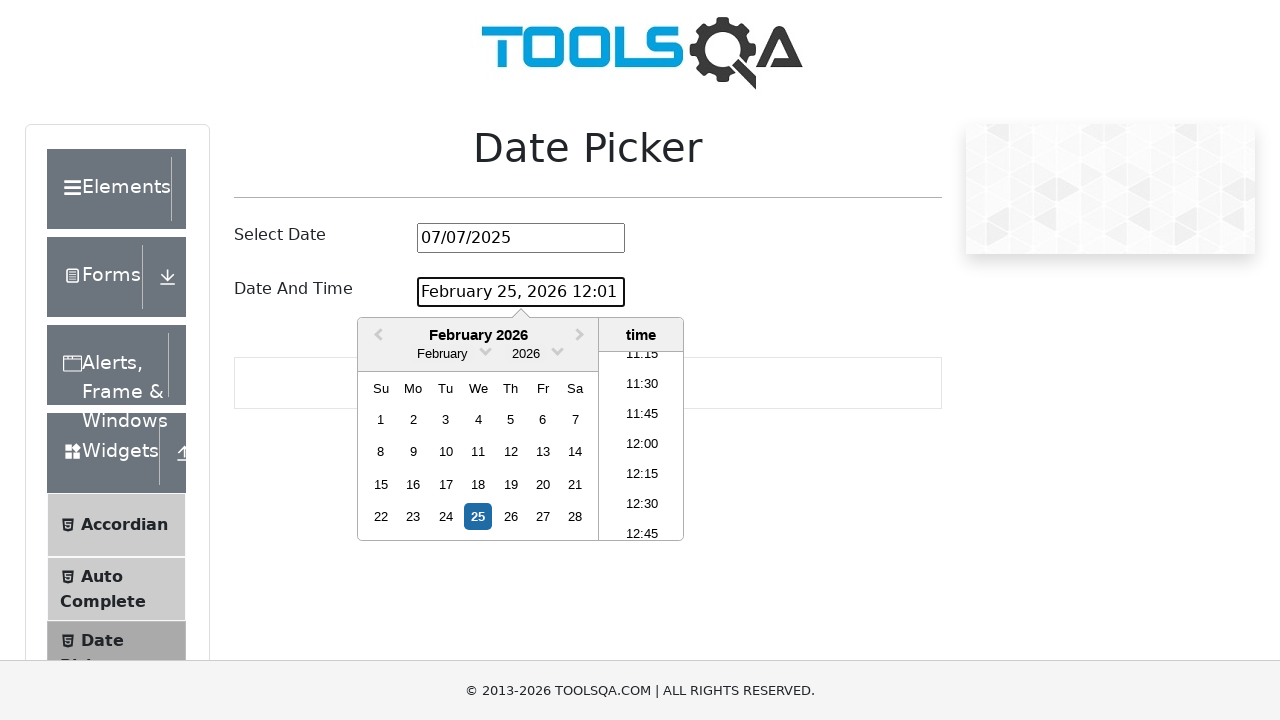

Selected all text in the date-time picker field
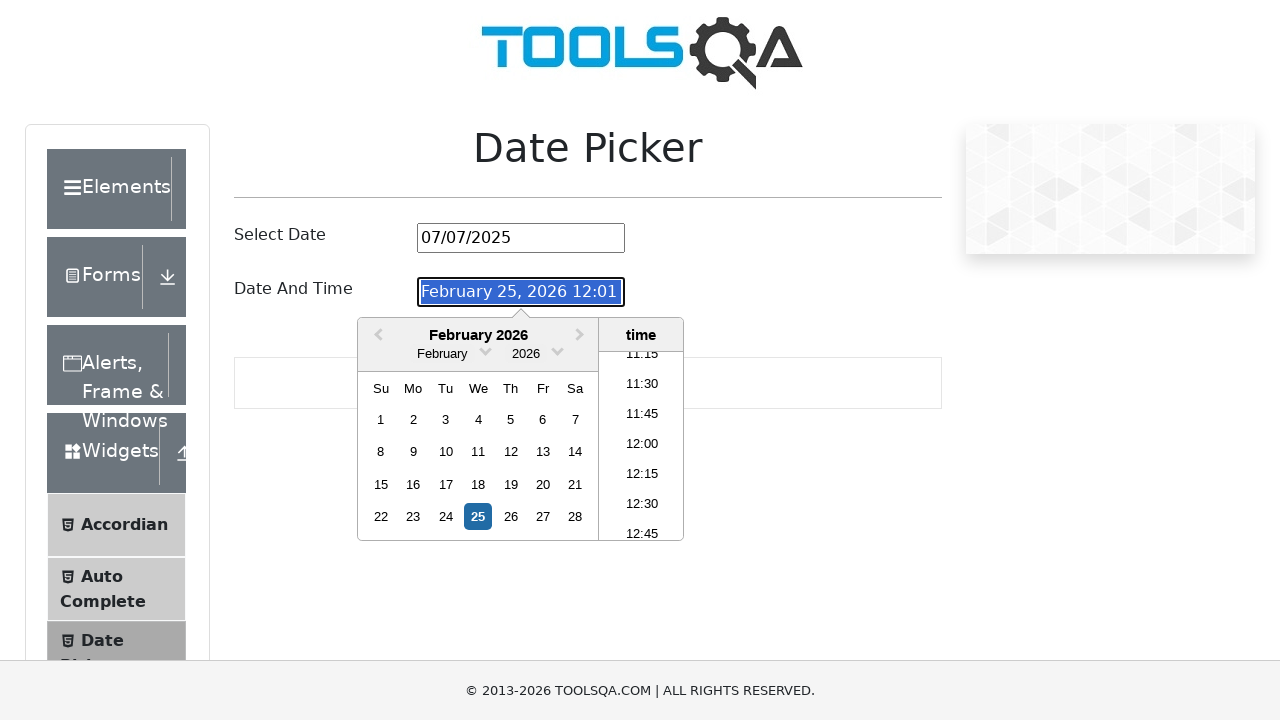

Typed date-time 'June 26, 2025 2:20 PM' in the date-time picker
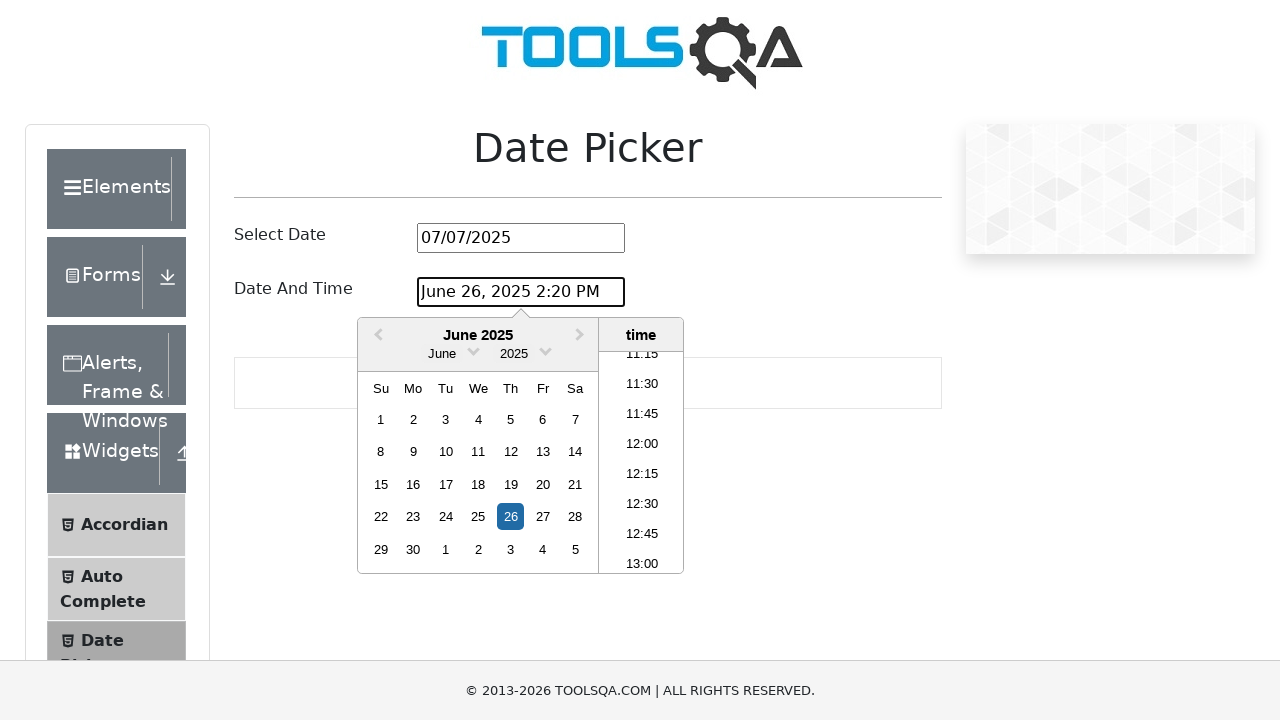

Pressed Enter to confirm the date-time selection
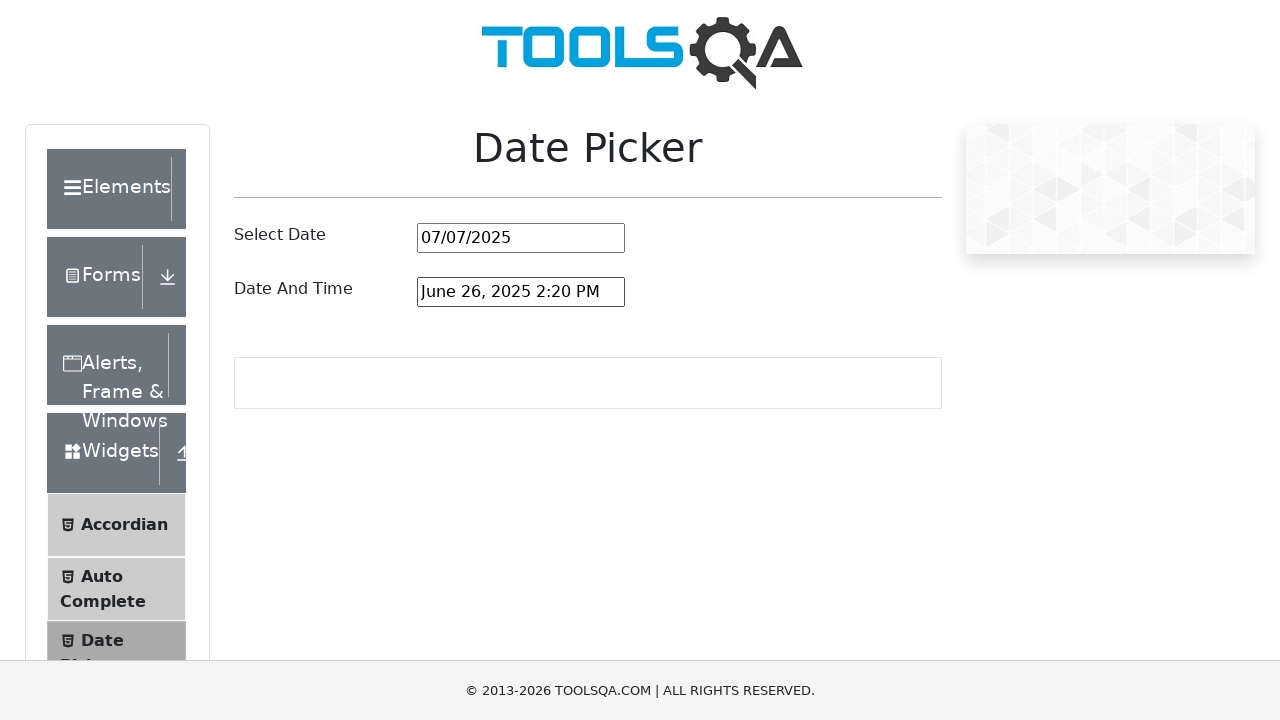

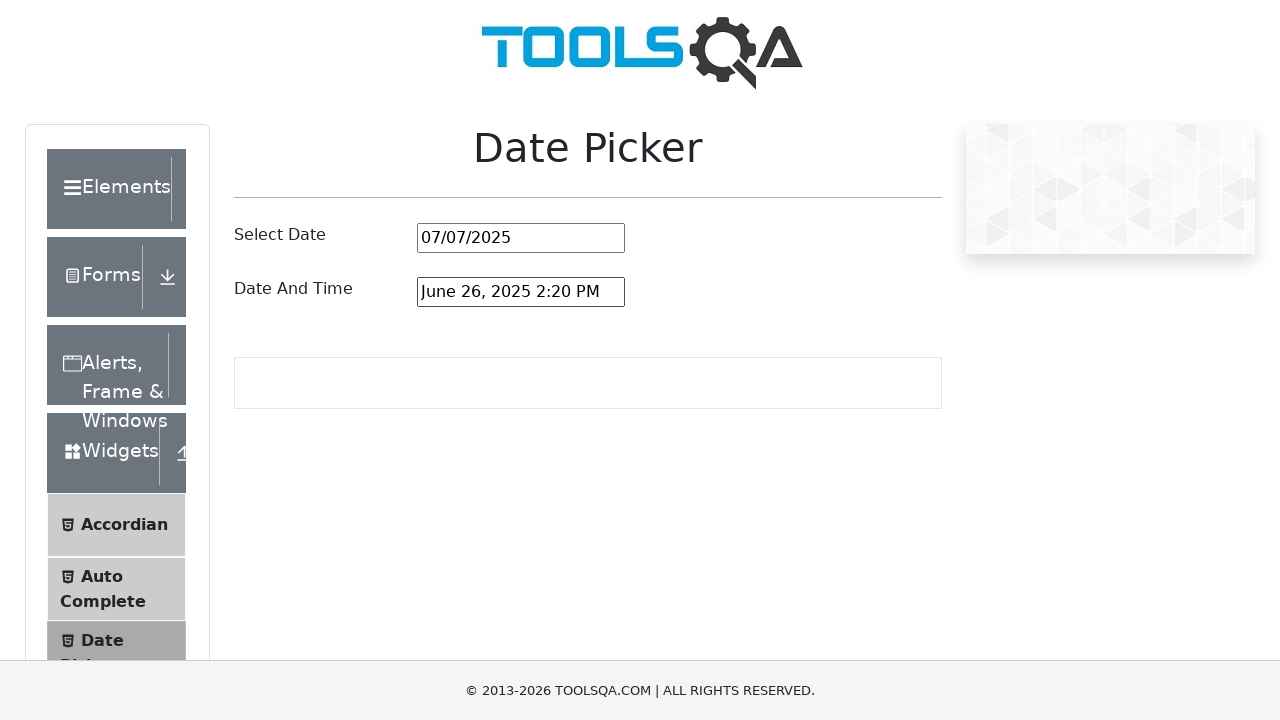